Tests dynamic content loading by clicking a start button and waiting for hidden content to become visible

Starting URL: http://the-internet.herokuapp.com/dynamic_loading/1

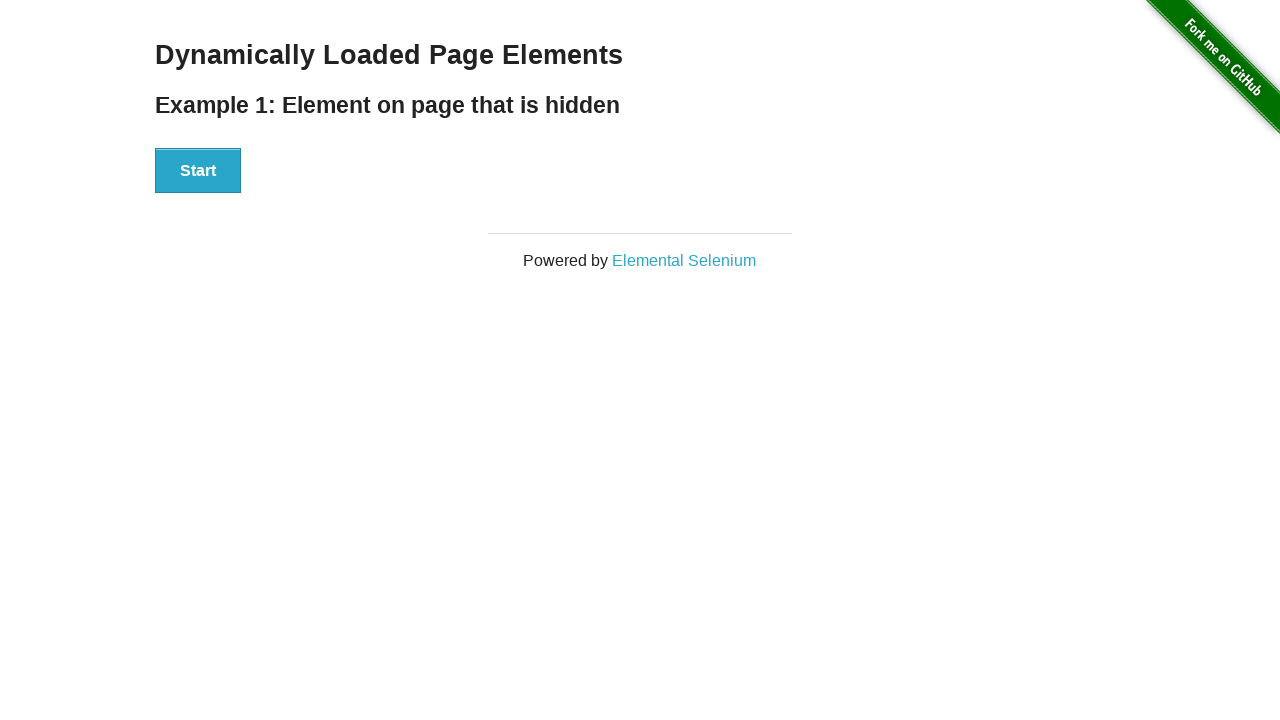

Clicked start button to trigger dynamic content loading at (198, 171) on #start>button
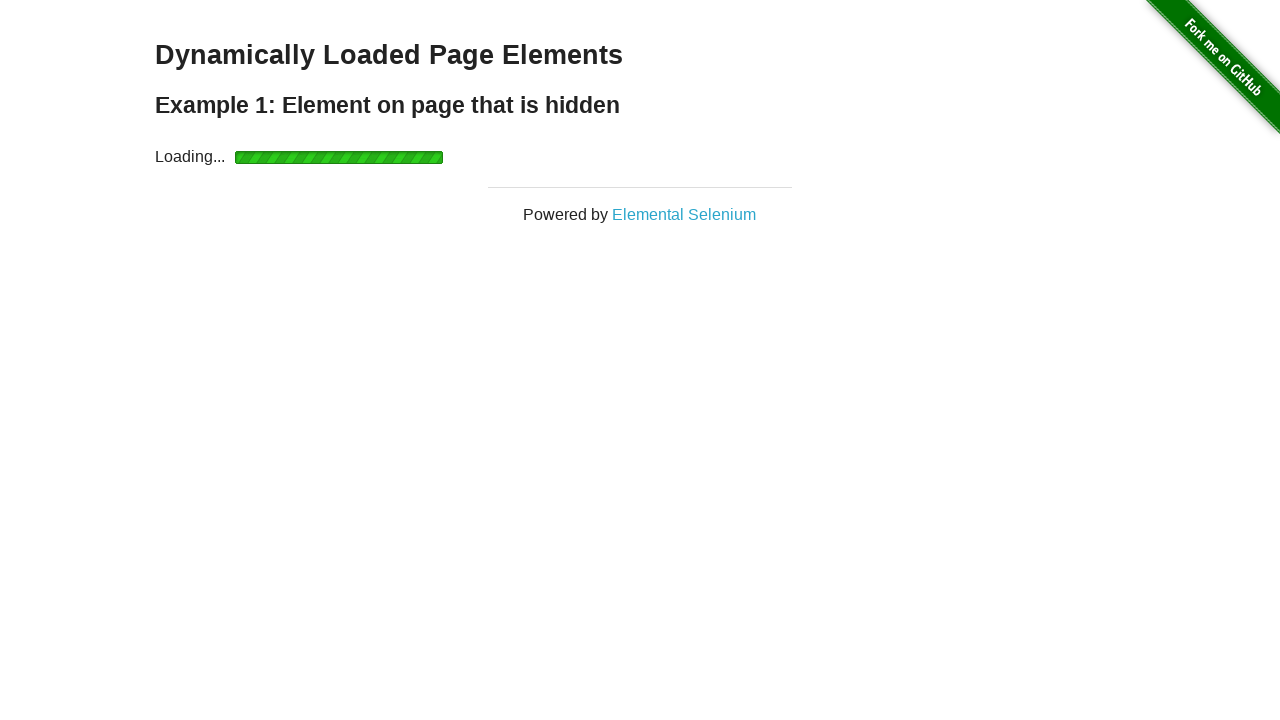

Waited for hidden content to become visible
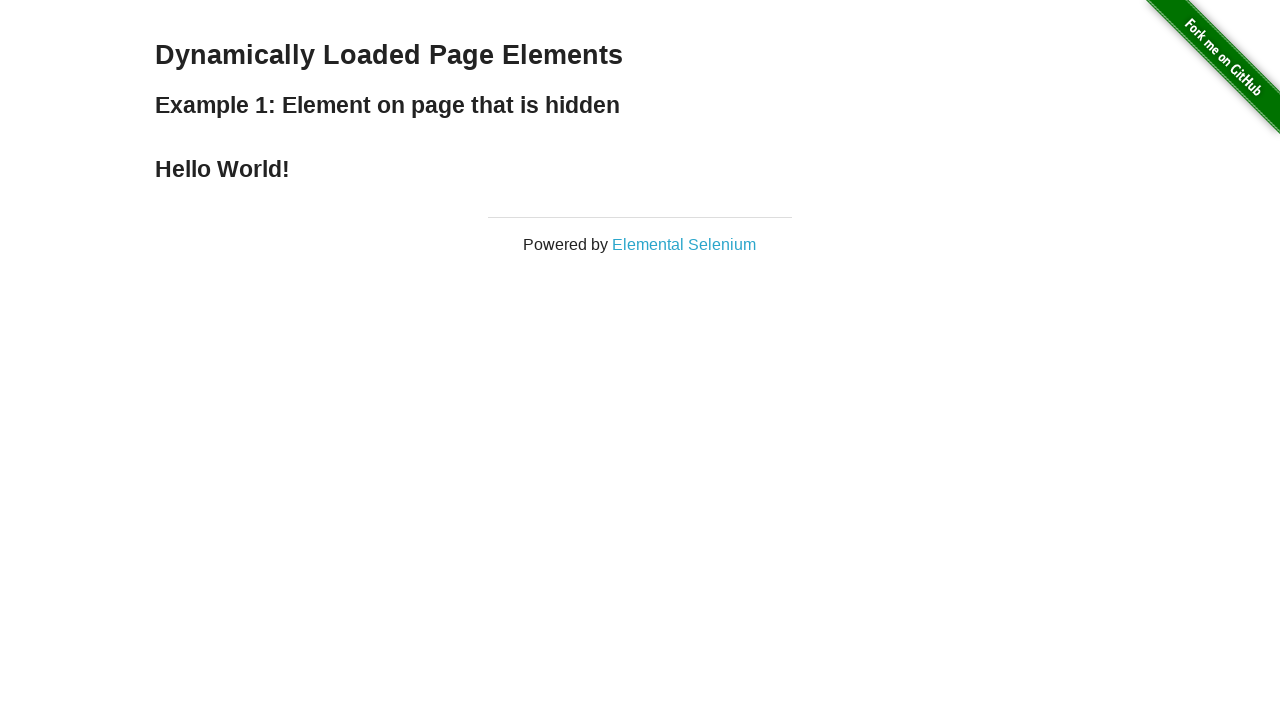

Retrieved text from dynamically loaded element: '
    Hello World!
  '
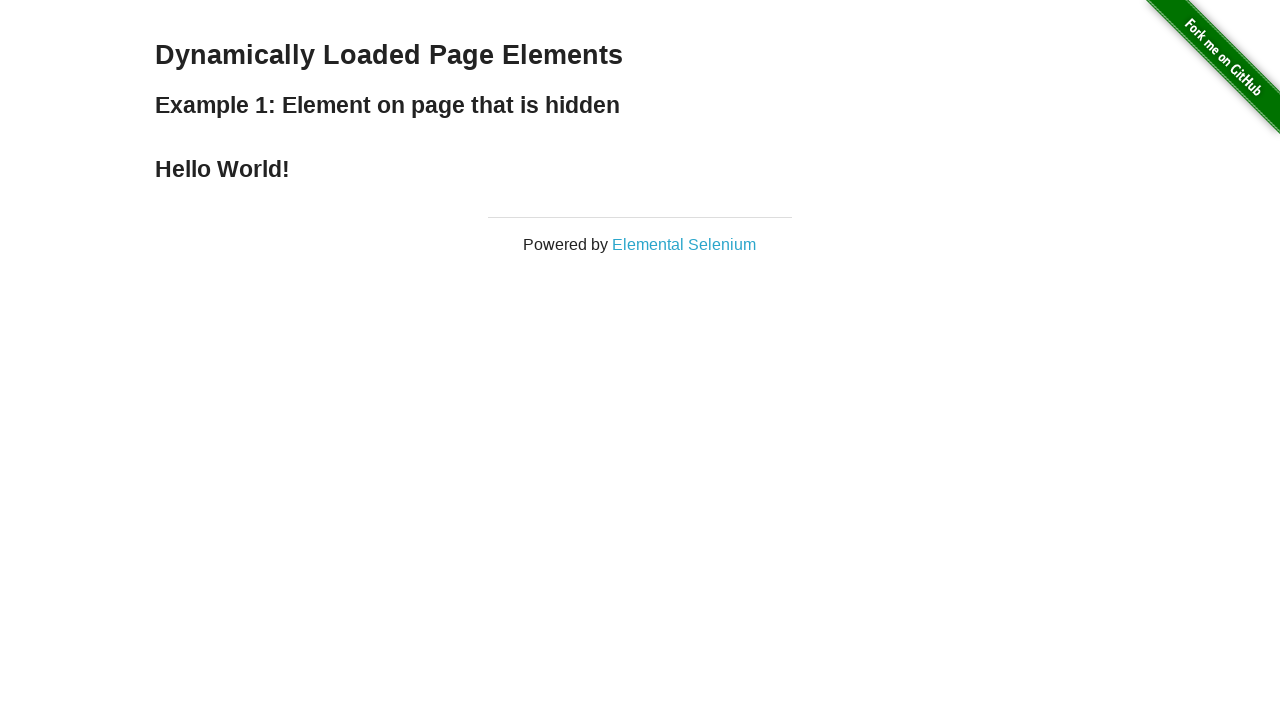

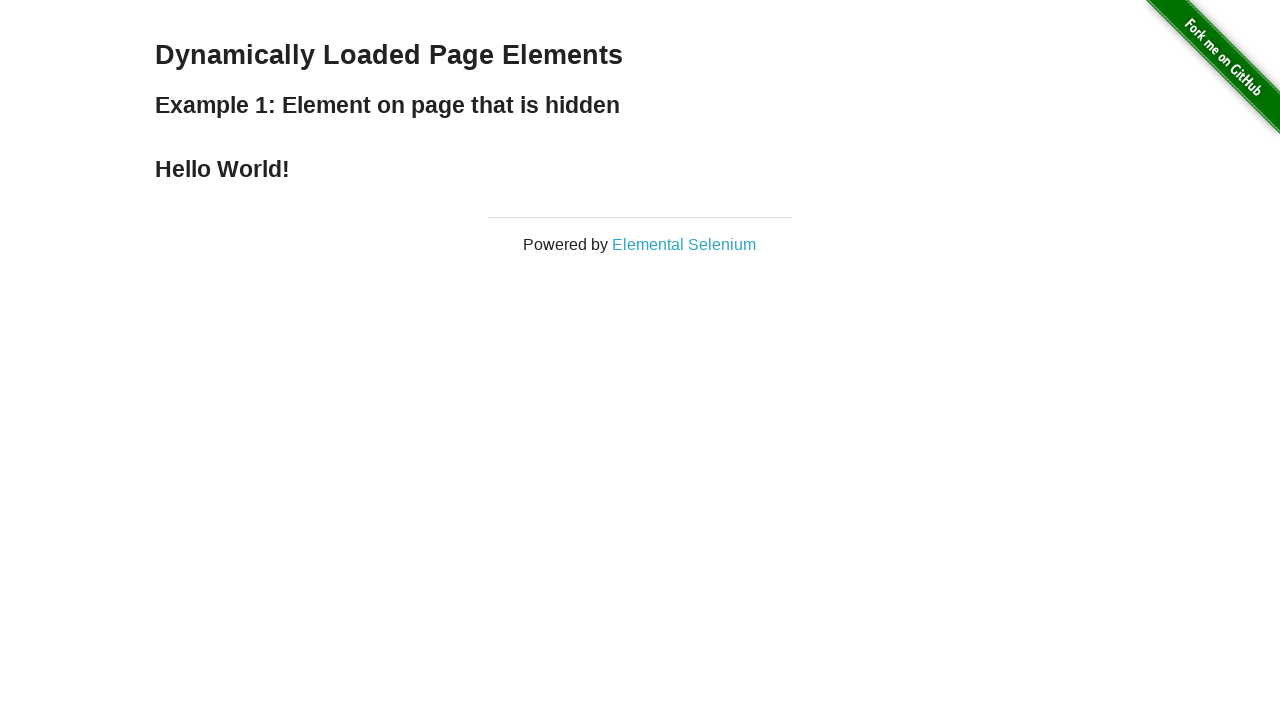